Tests the login form validation by entering a username, entering and then clearing the password field, clicking login, and verifying the "Password is required" error message appears.

Starting URL: https://www.saucedemo.com/

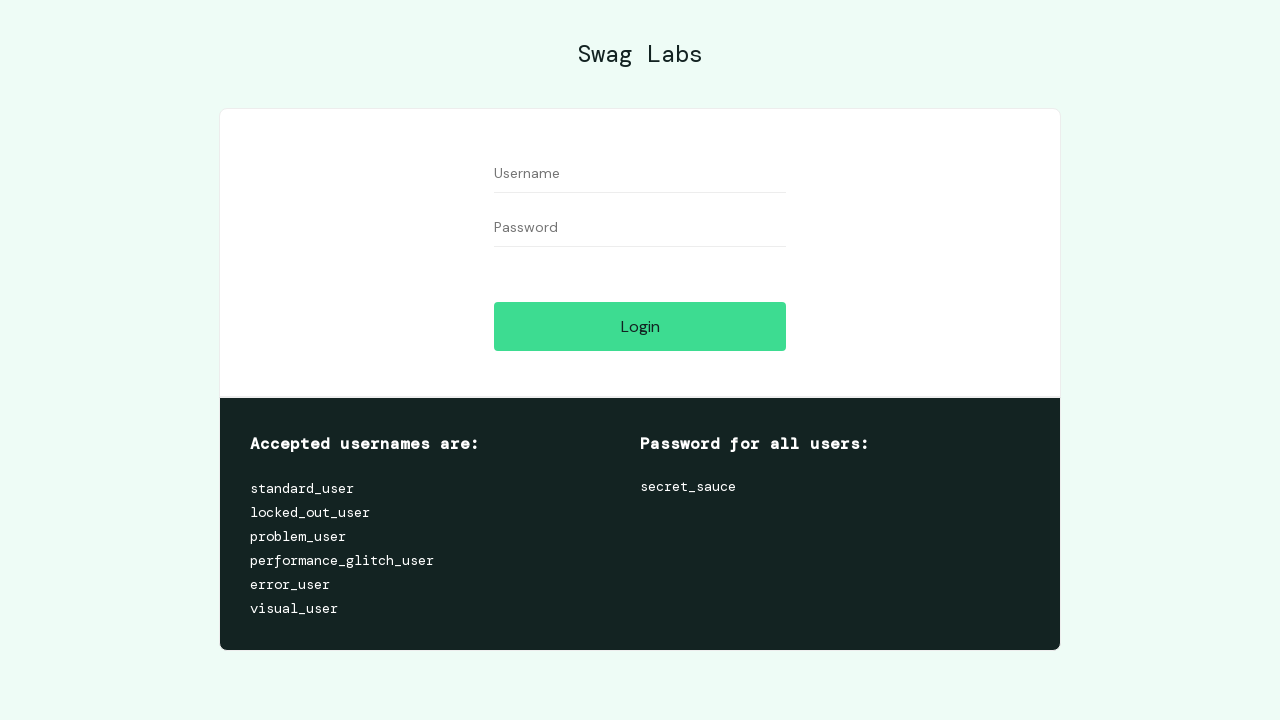

Filled username field with 'sampleuser789' on //input[@id='user-name']
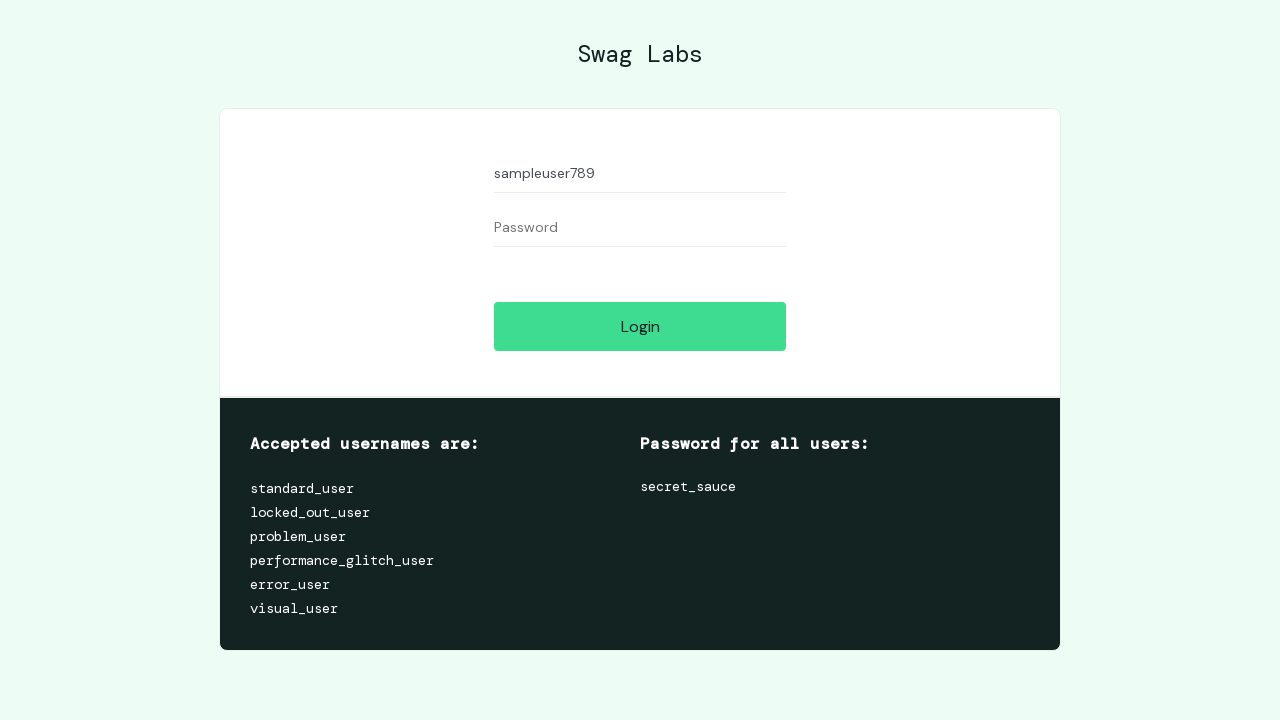

Filled password field with 'temppassword' on //input[@id='password']
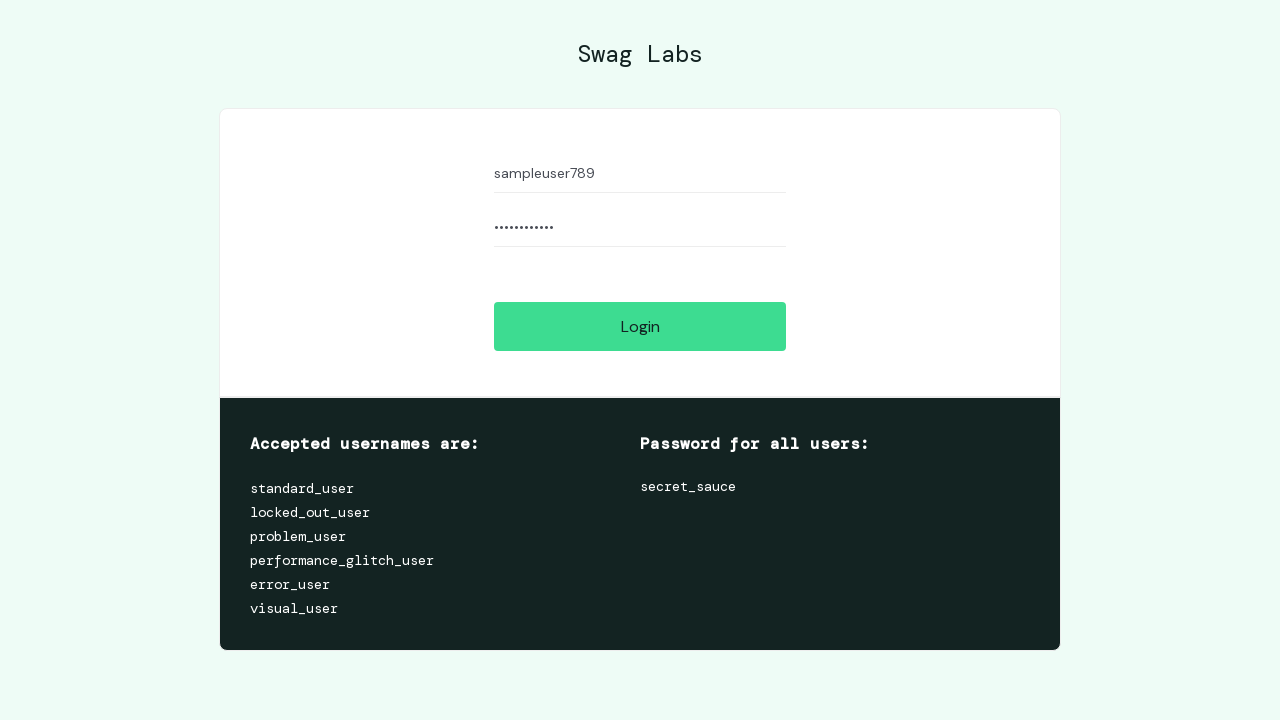

Cleared the password field on //input[@id='password']
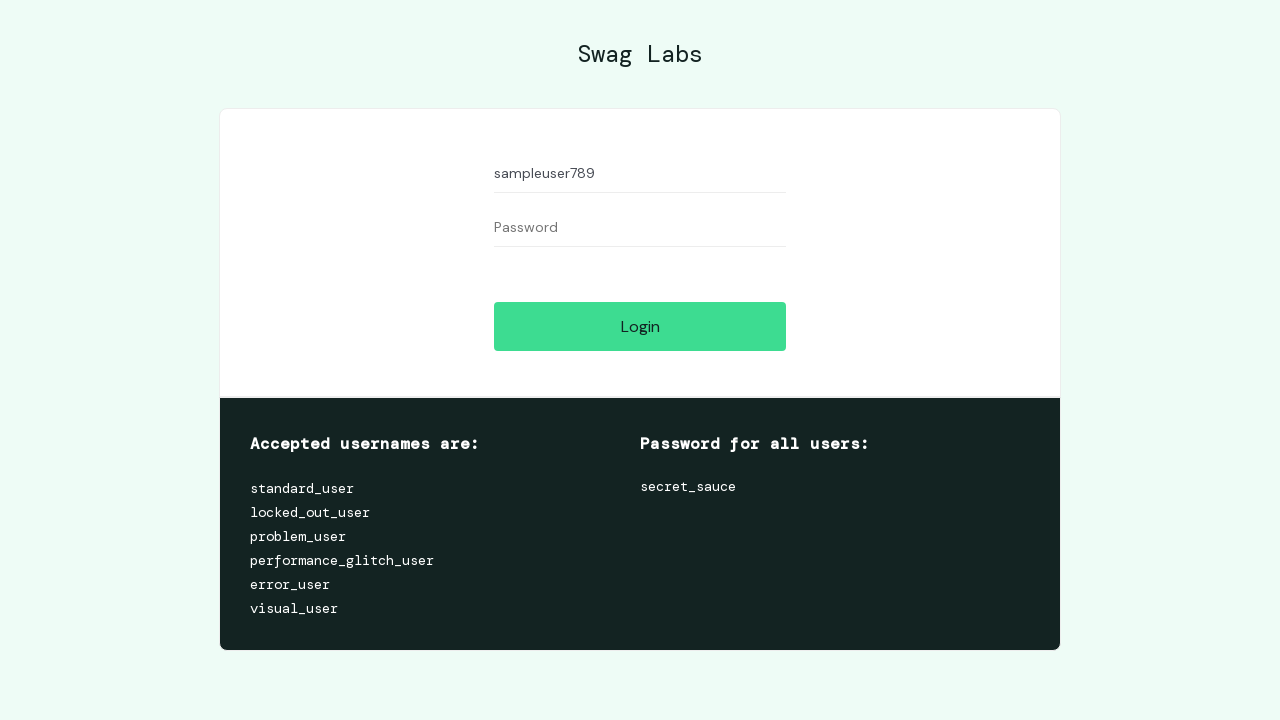

Clicked the Login button at (640, 326) on xpath=//input[@id='login-button']
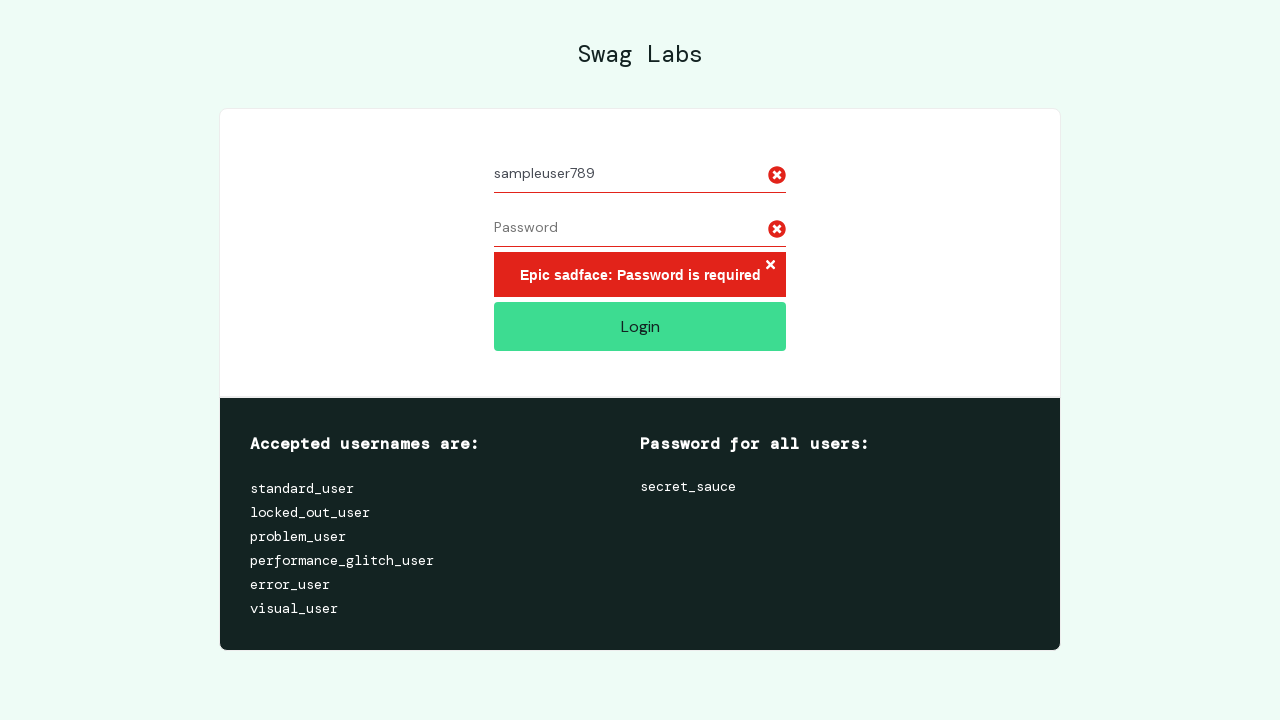

Waited for error message to appear
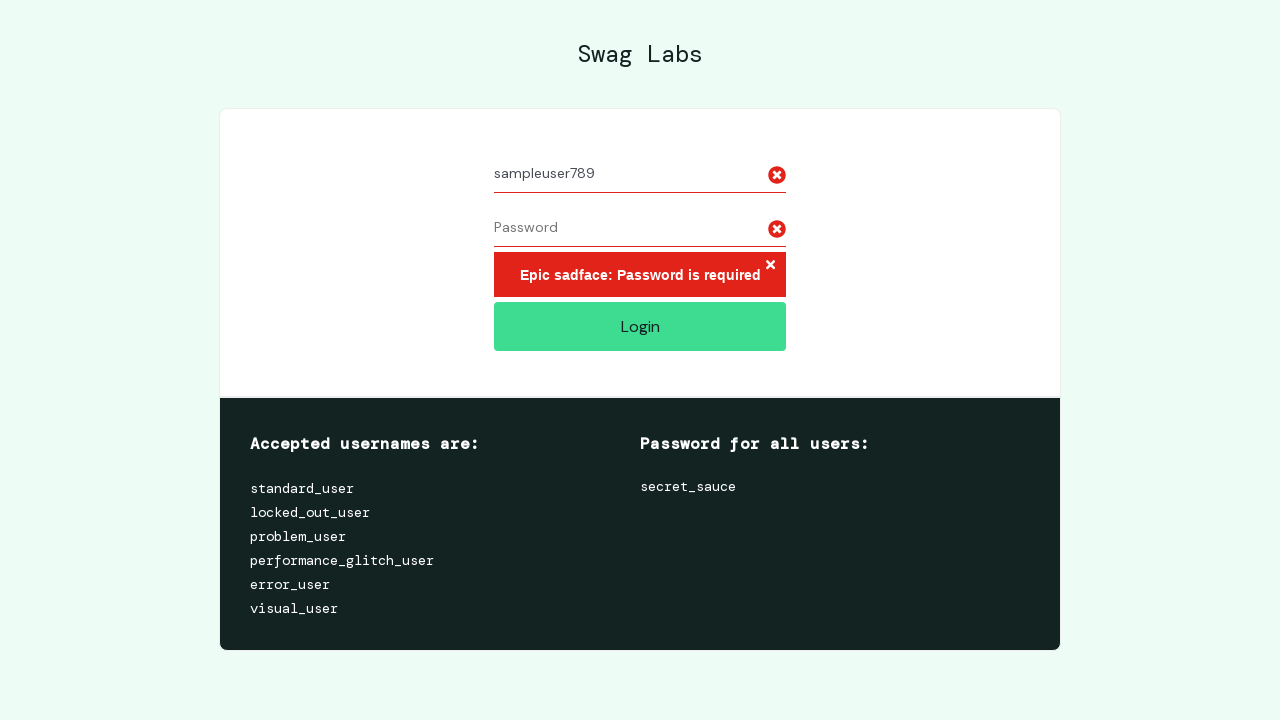

Retrieved error message text: 'Epic sadface: Password is required'
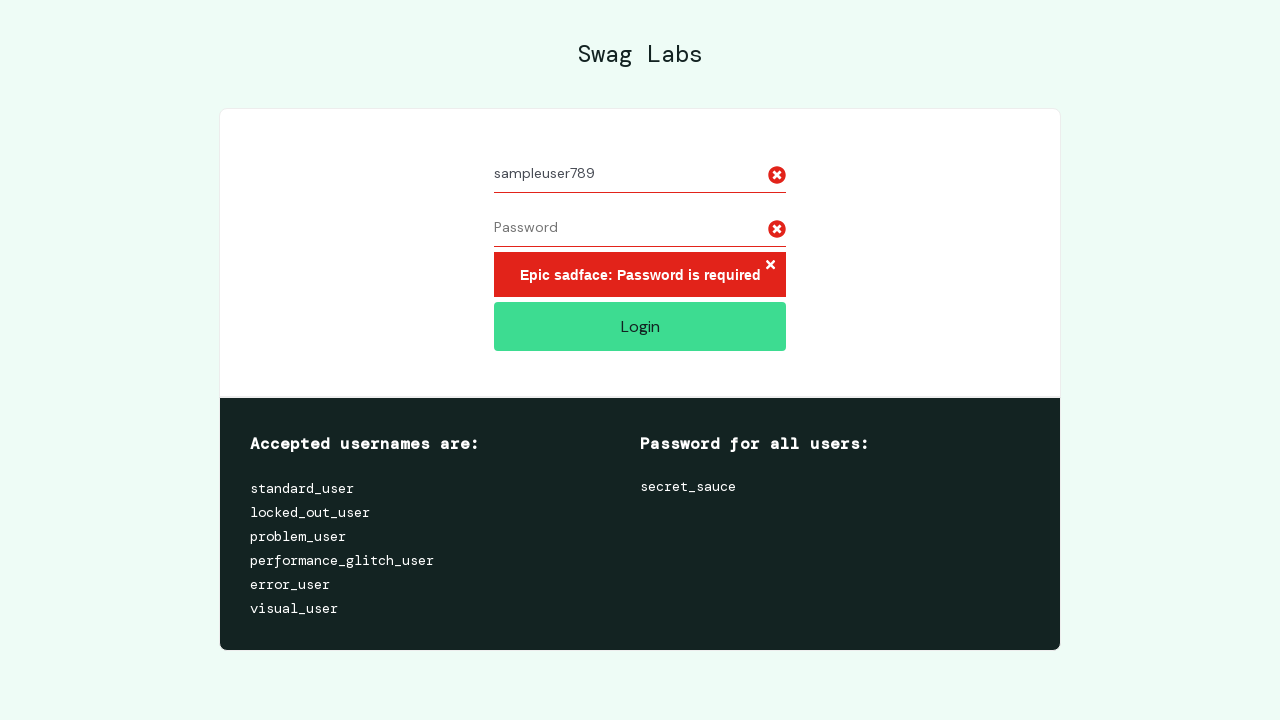

Verified that error message contains 'Password is required'
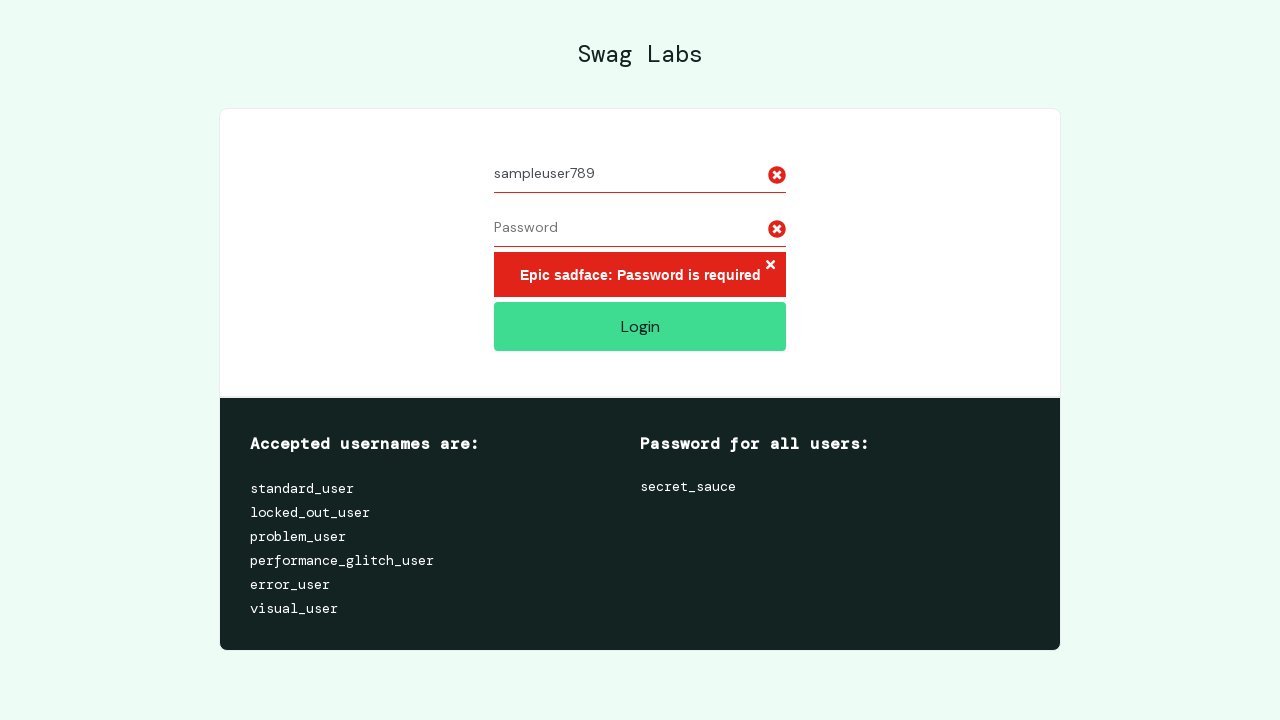

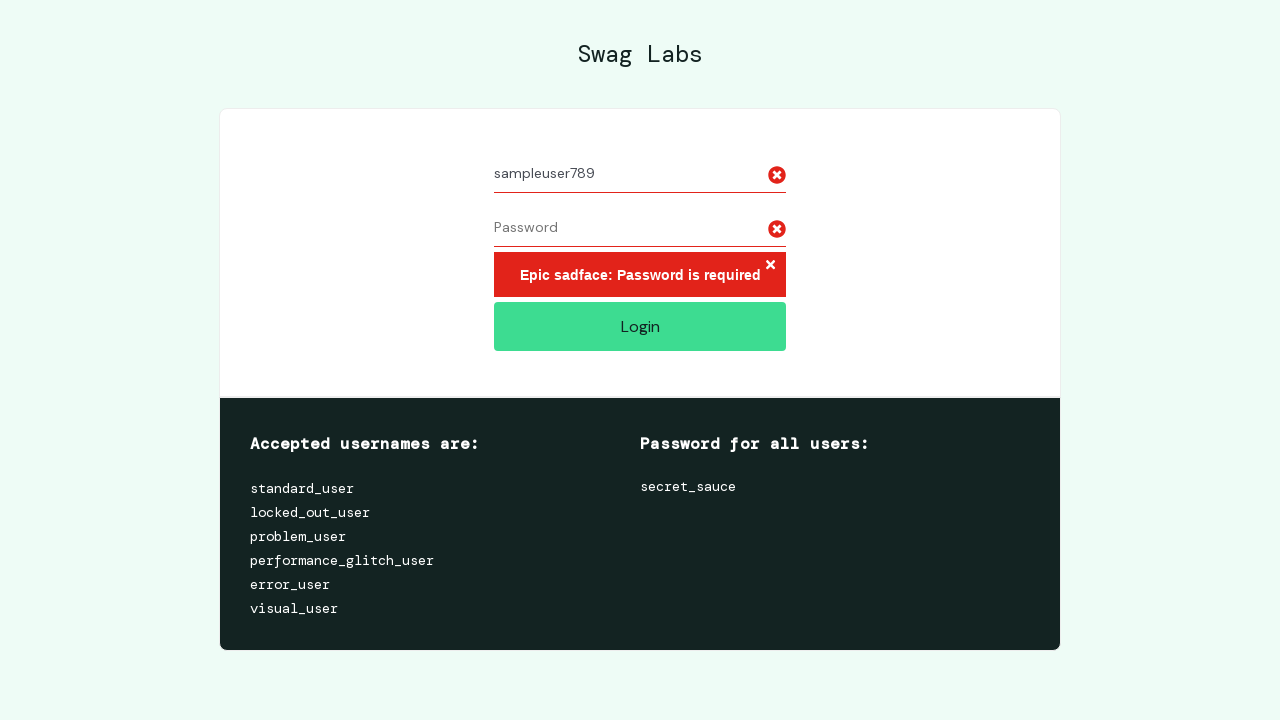